Tests an e-commerce cart workflow by adding specific products to cart, proceeding to checkout, and applying a promo code

Starting URL: https://rahulshettyacademy.com/seleniumPractise/#/

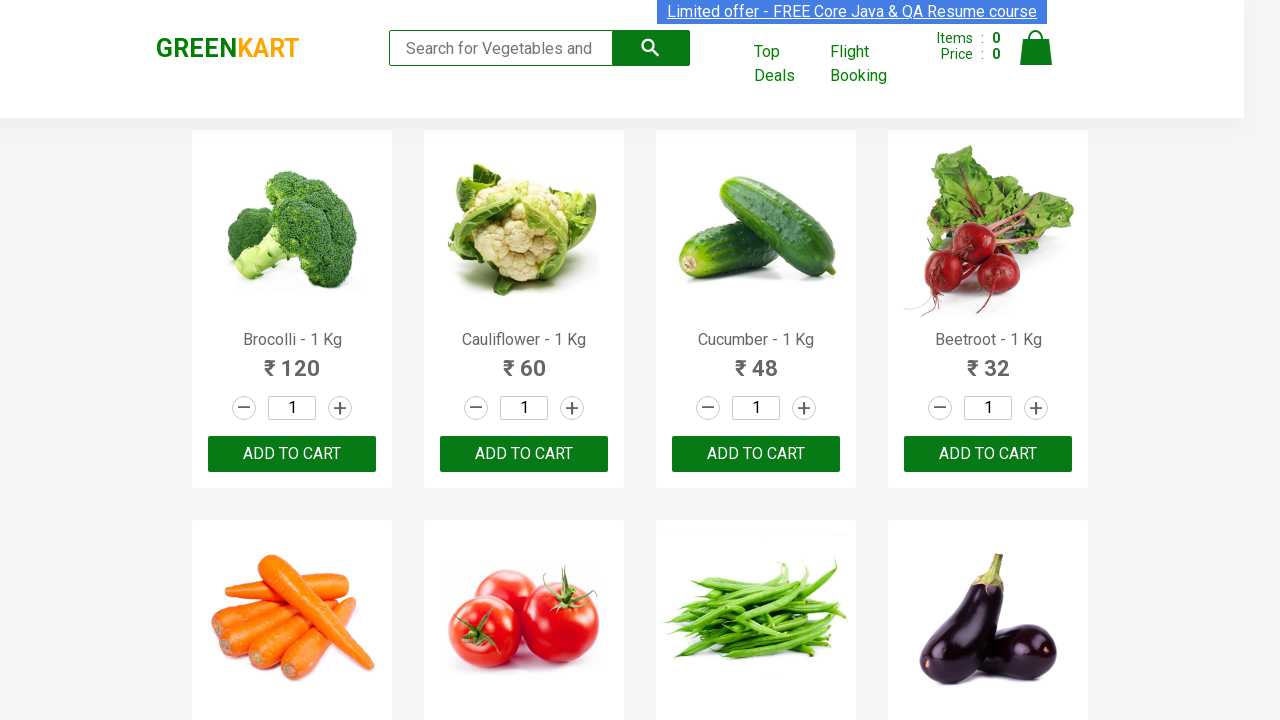

Waited for product list to load
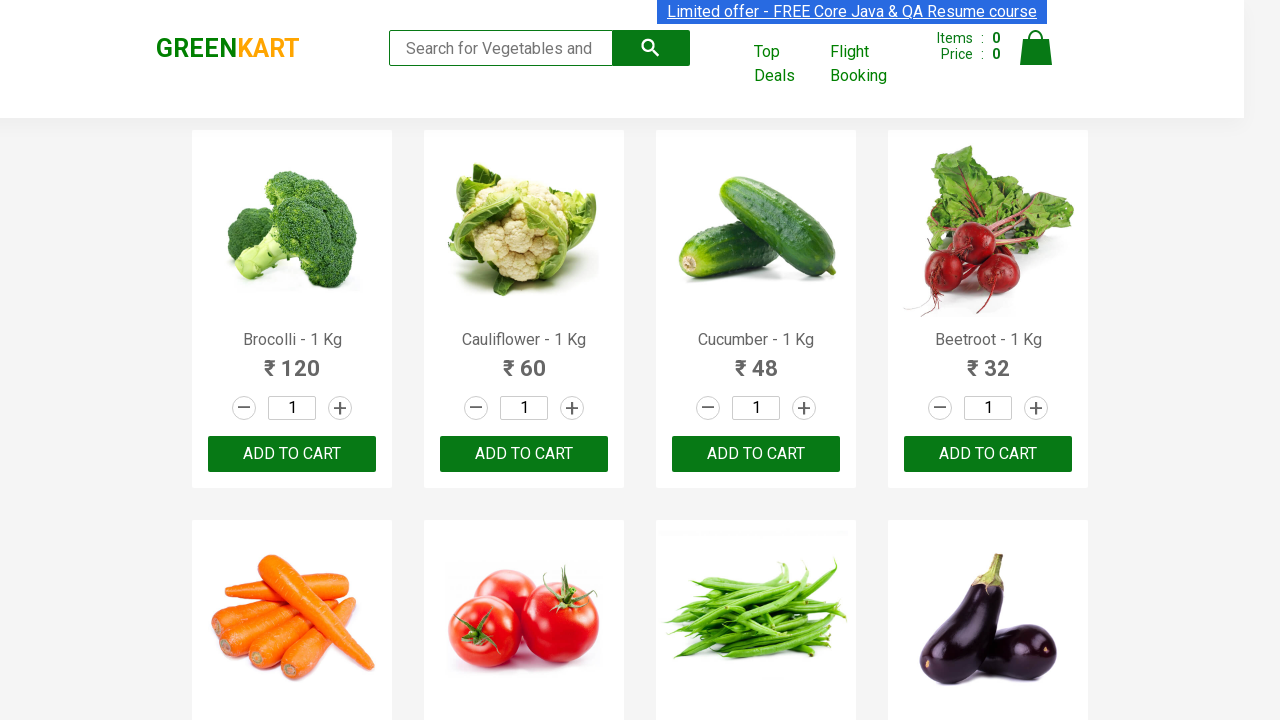

Retrieved all product elements from the page
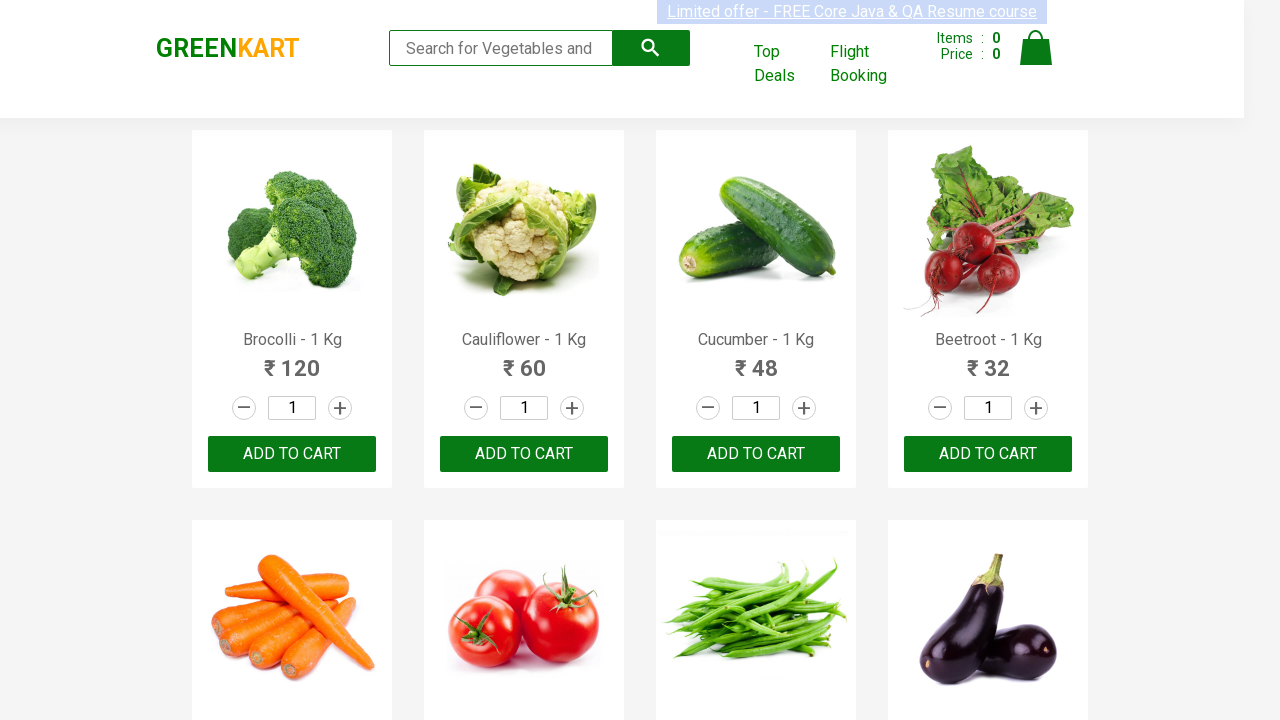

Added 'Brocolli' to cart at (292, 454) on div.product-action >> nth=0
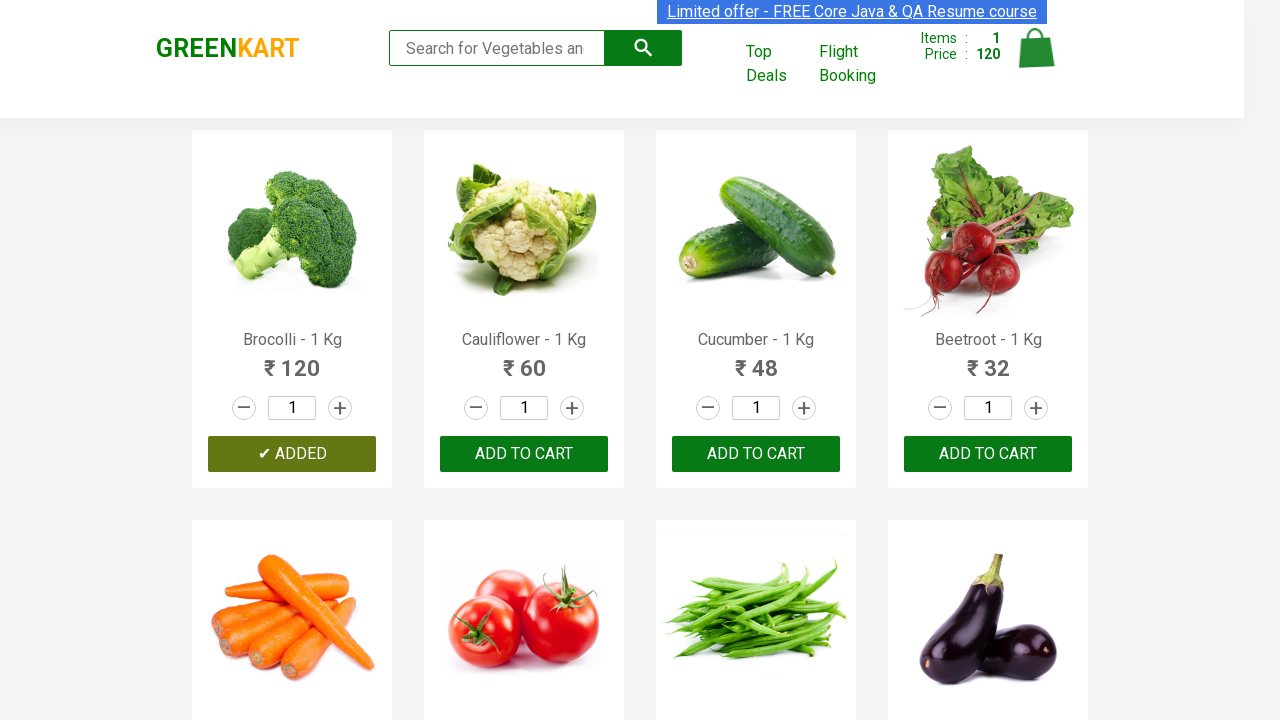

Added 'Cucumber' to cart at (756, 454) on div.product-action >> nth=2
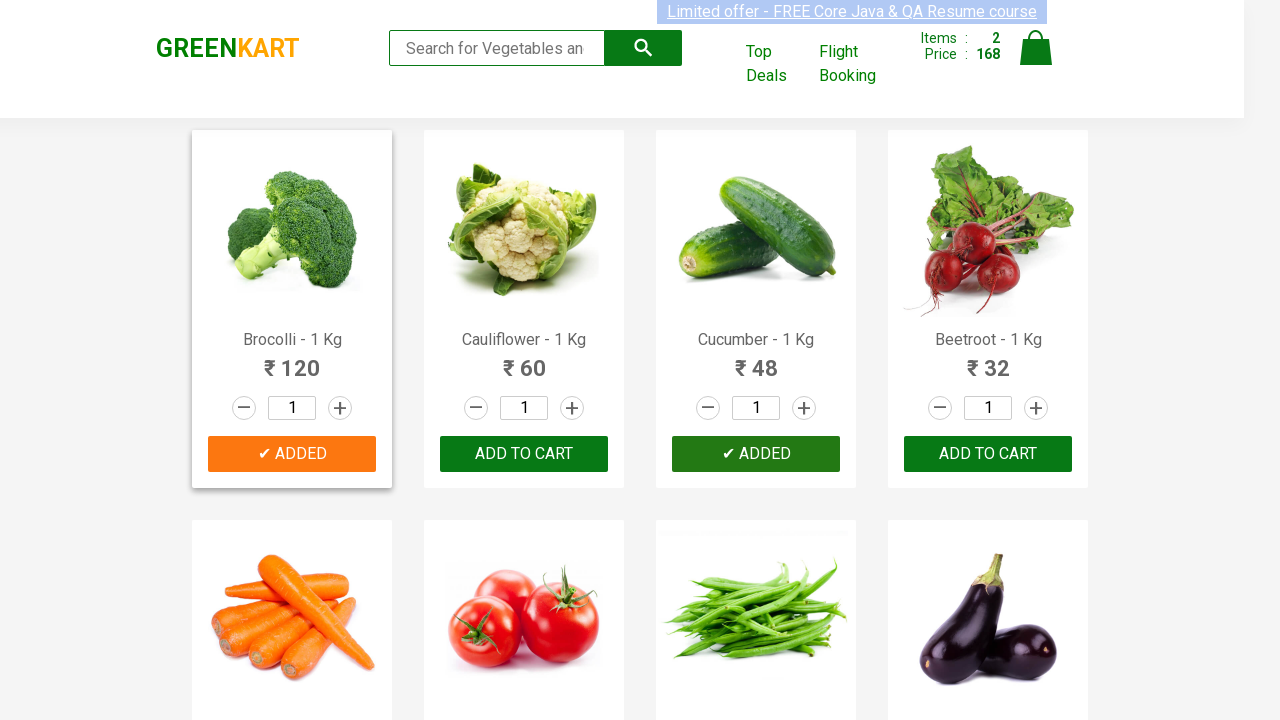

Added 'Beetroot' to cart at (988, 454) on div.product-action >> nth=3
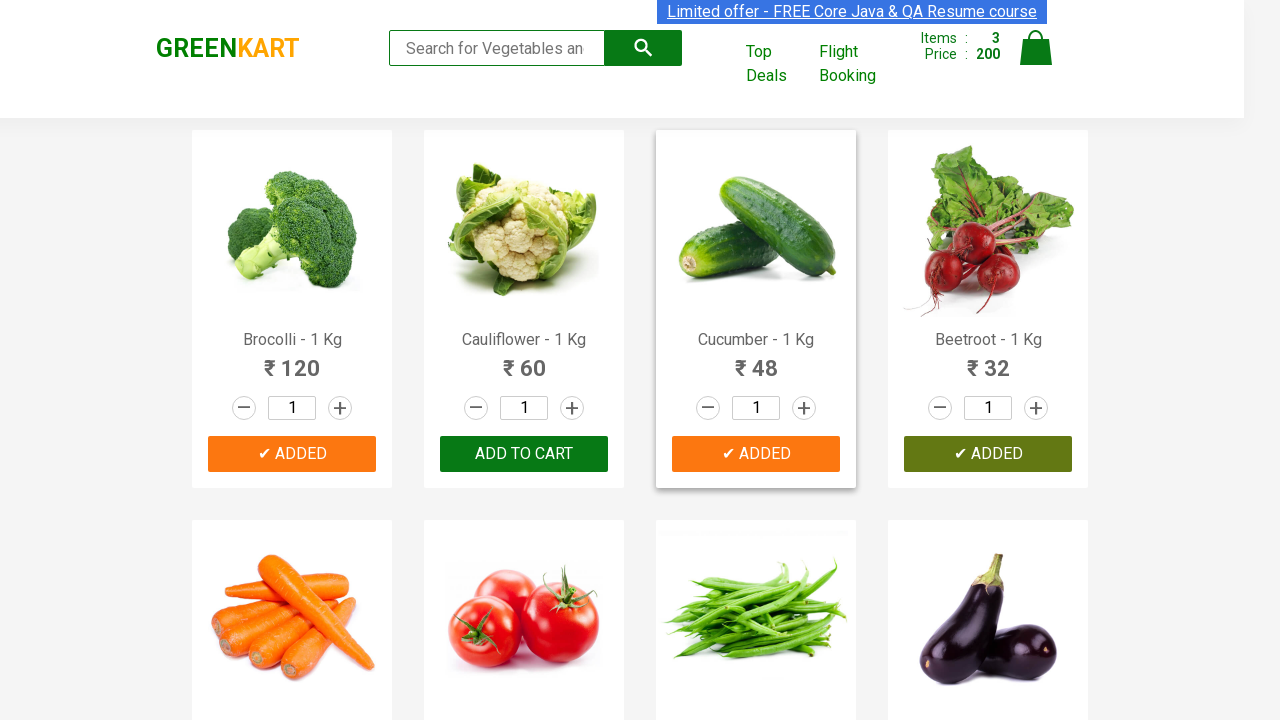

Clicked on cart icon to view cart at (1036, 48) on img[alt='Cart']
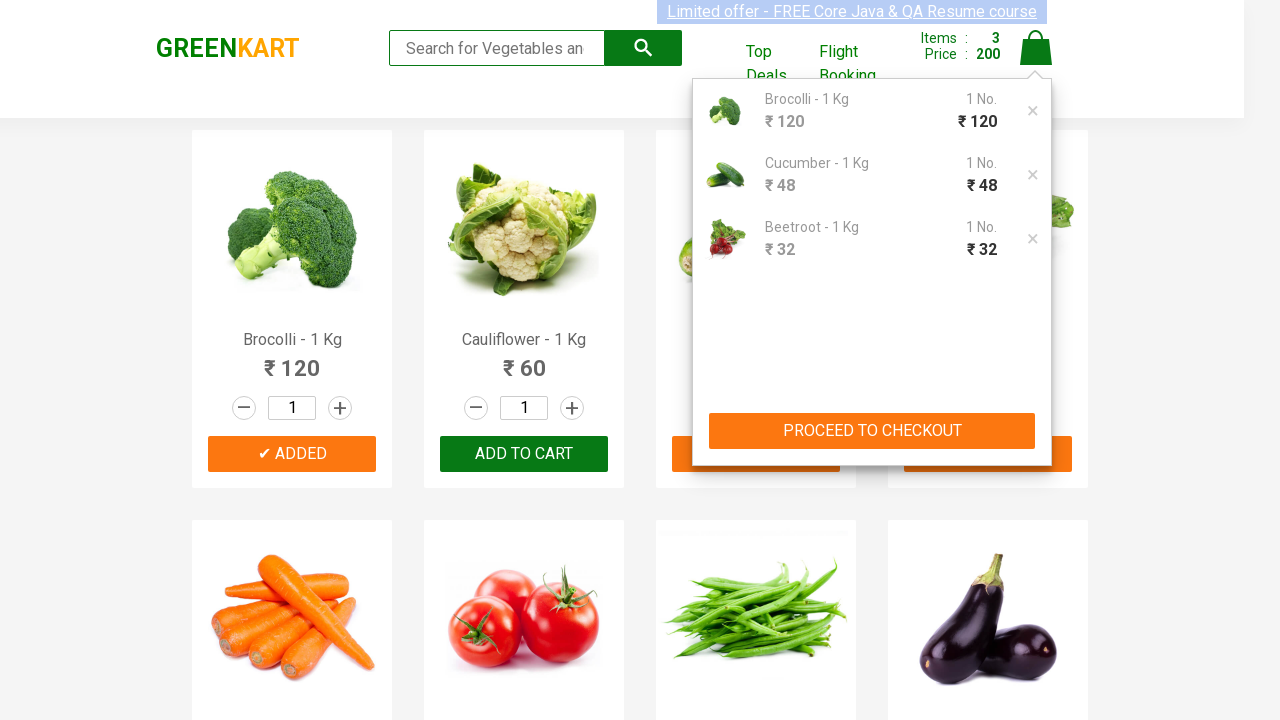

Clicked 'PROCEED TO CHECKOUT' button at (872, 431) on xpath=//button[contains(text(),'PROCEED TO CHECKOUT')]
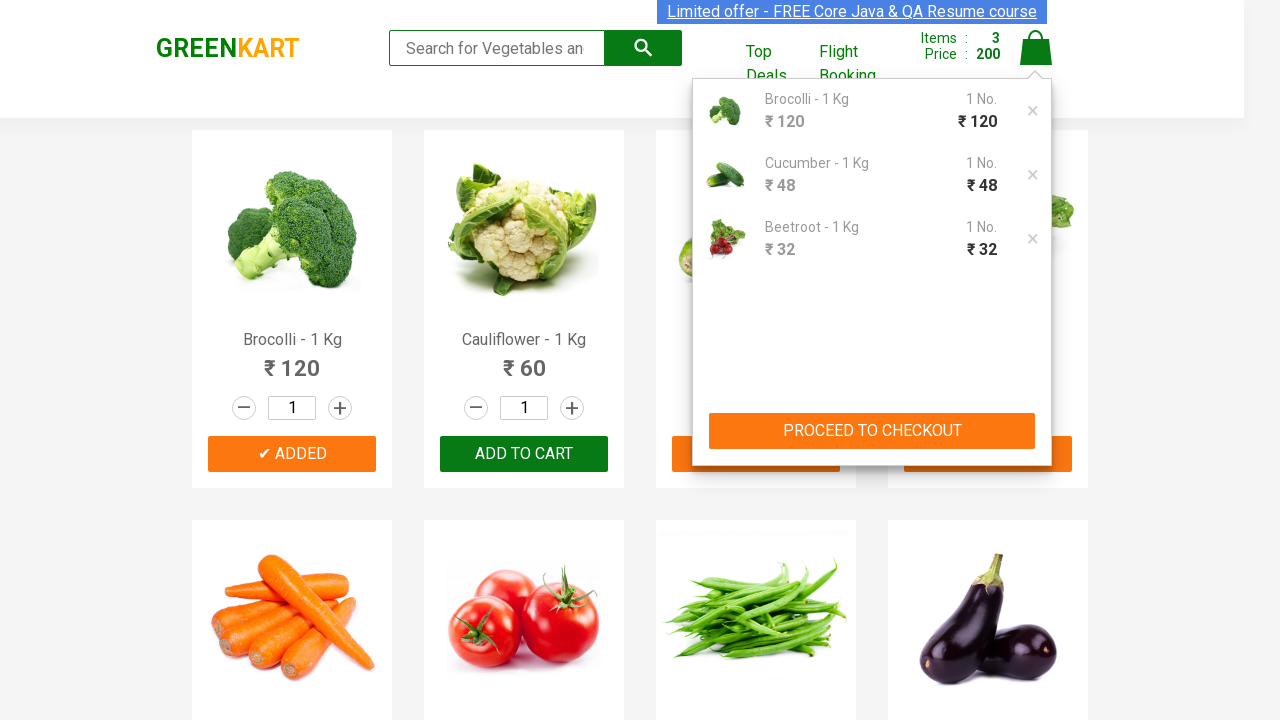

Waited for promo code input field to be visible
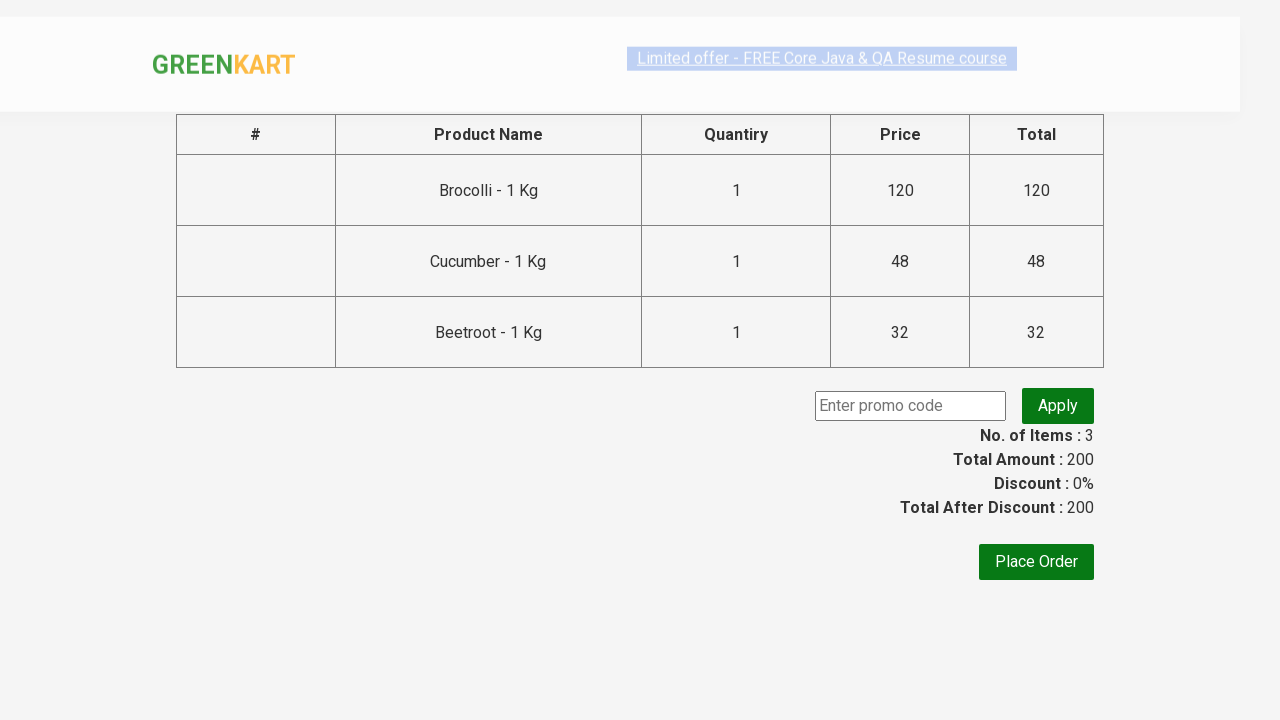

Entered promo code 'rahulshettyacademy' on input.promoCode
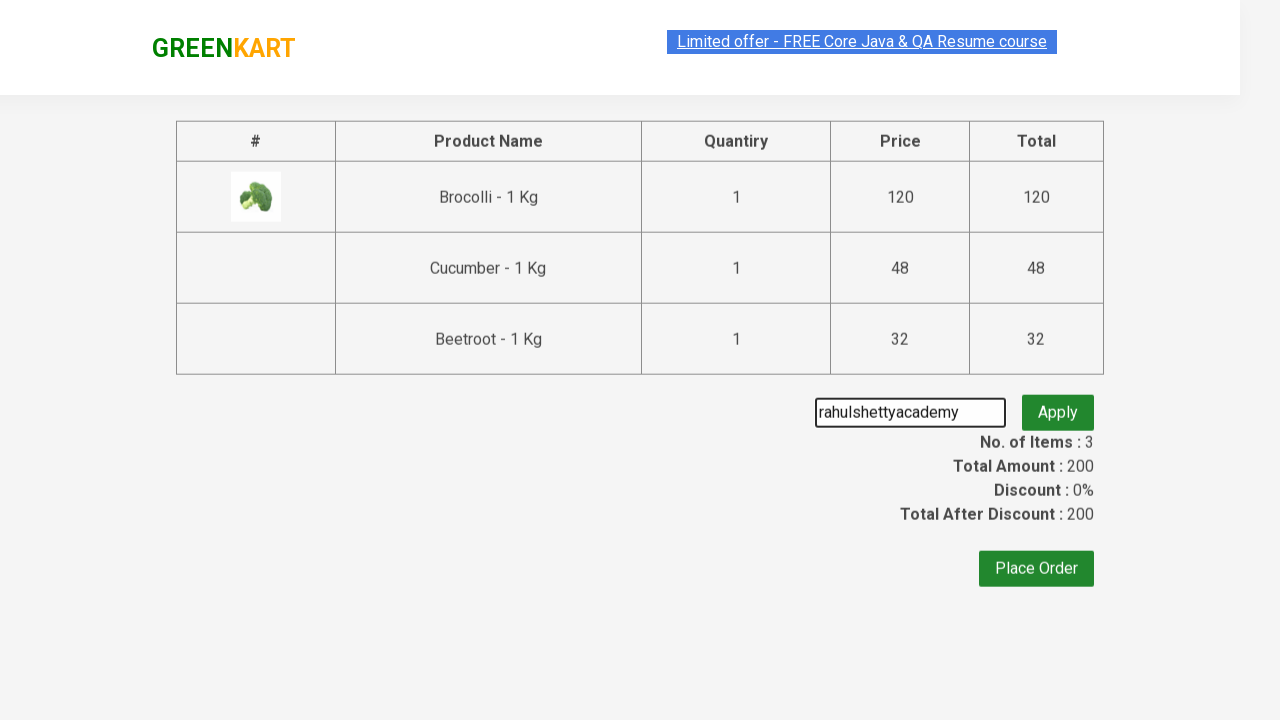

Clicked 'Apply' button to apply promo code at (1058, 406) on button.promoBtn
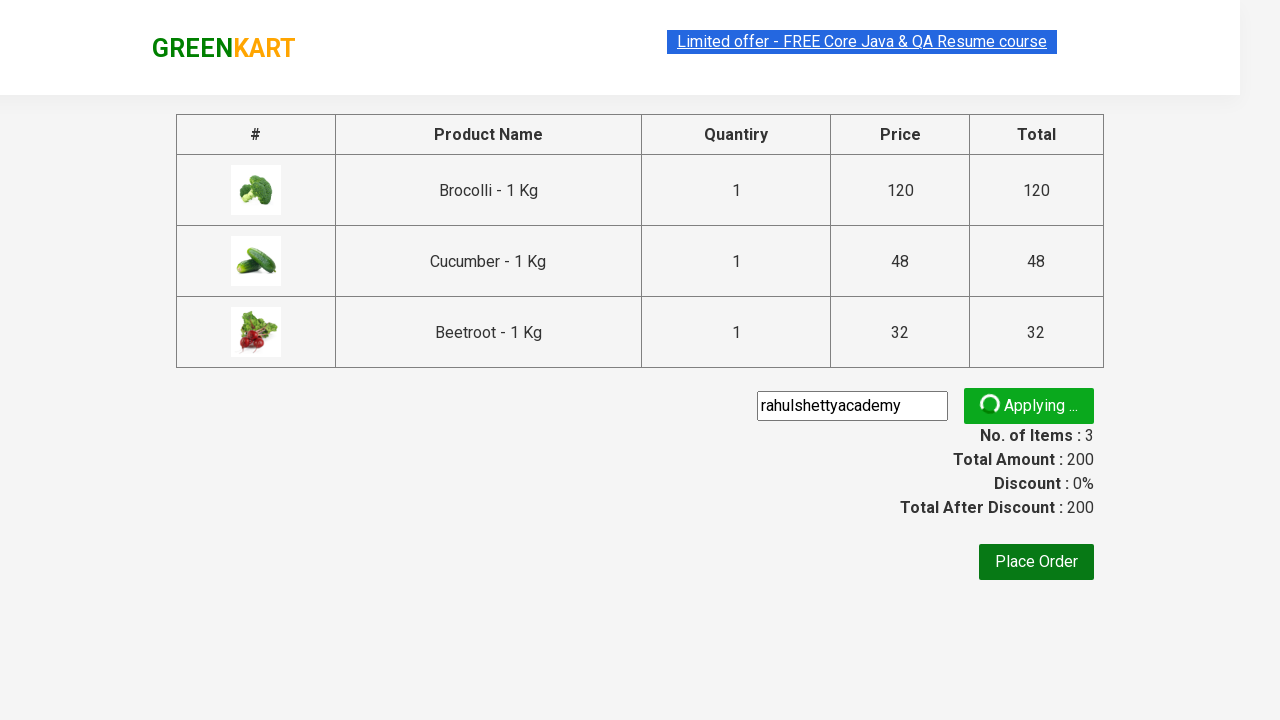

Promo code successfully applied - confirmation message displayed
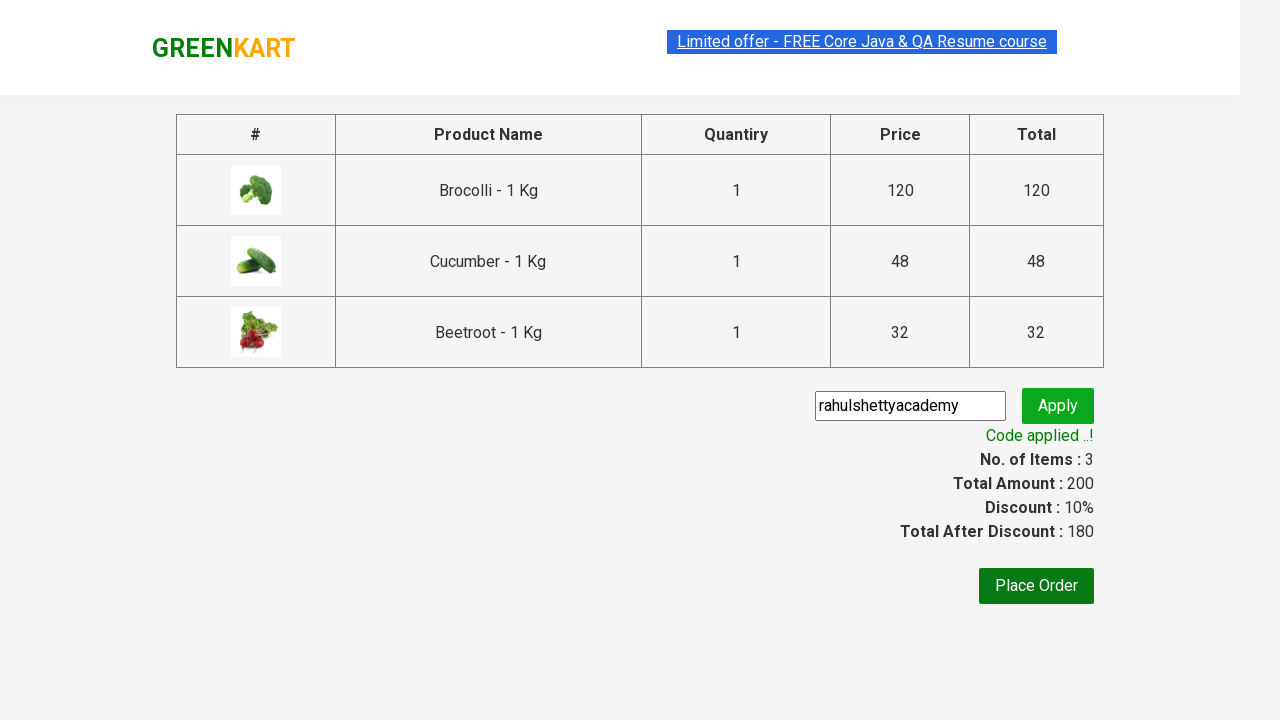

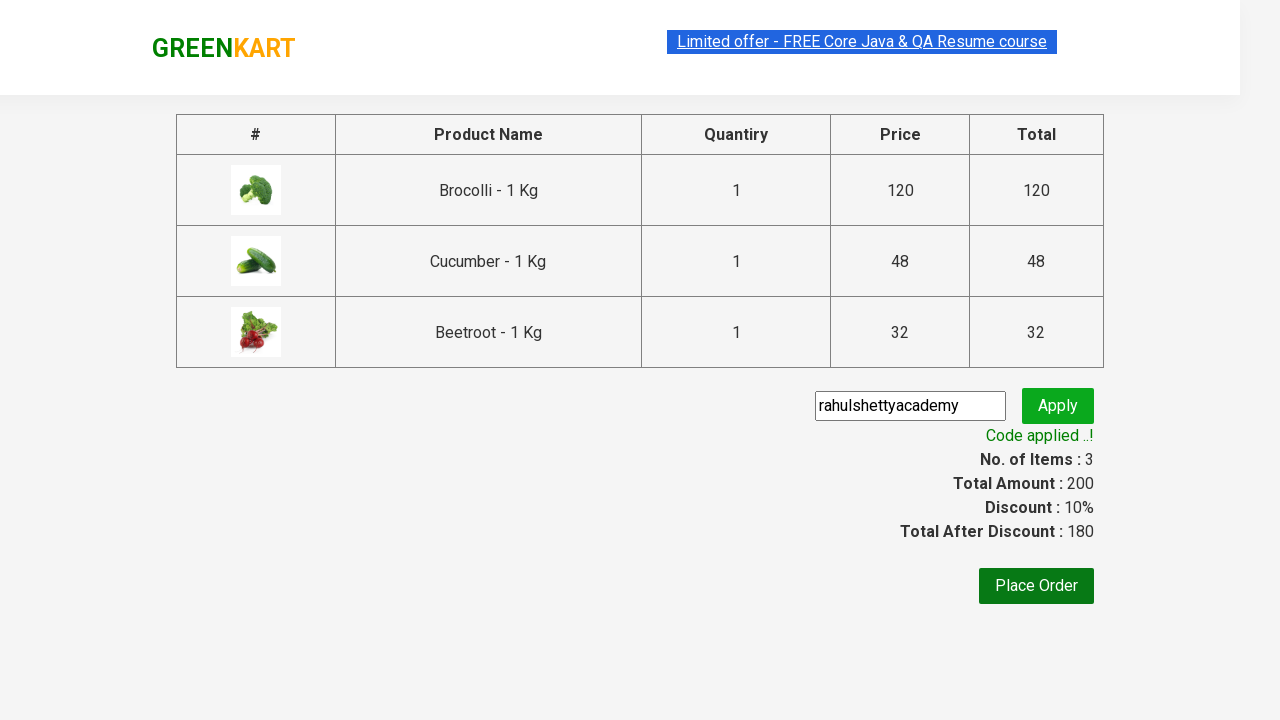